Tests search functionality on artnow.ru by searching for "Жираф" (Giraffe), waiting for results to load, and verifying the first painting result contains "Жираф" in its alt attribute.

Starting URL: https://artnow.ru/

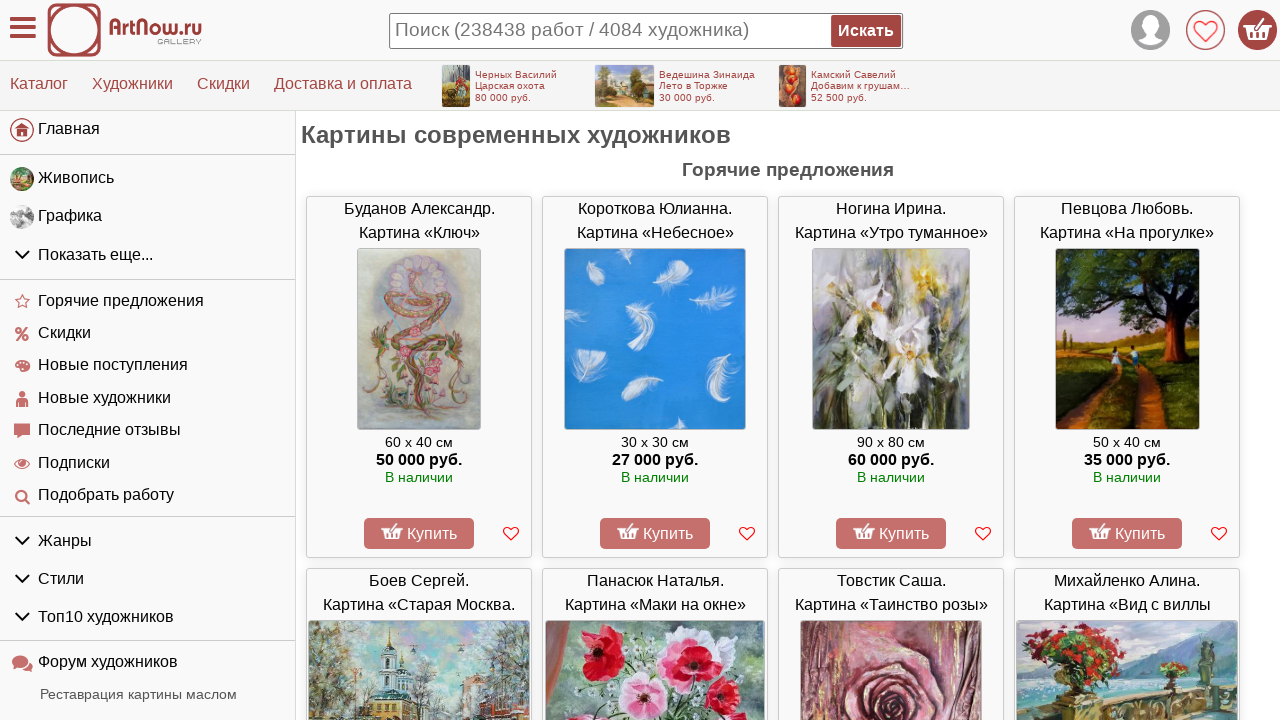

Filled search box with 'Жираф' (Giraffe) on input[name='qs']
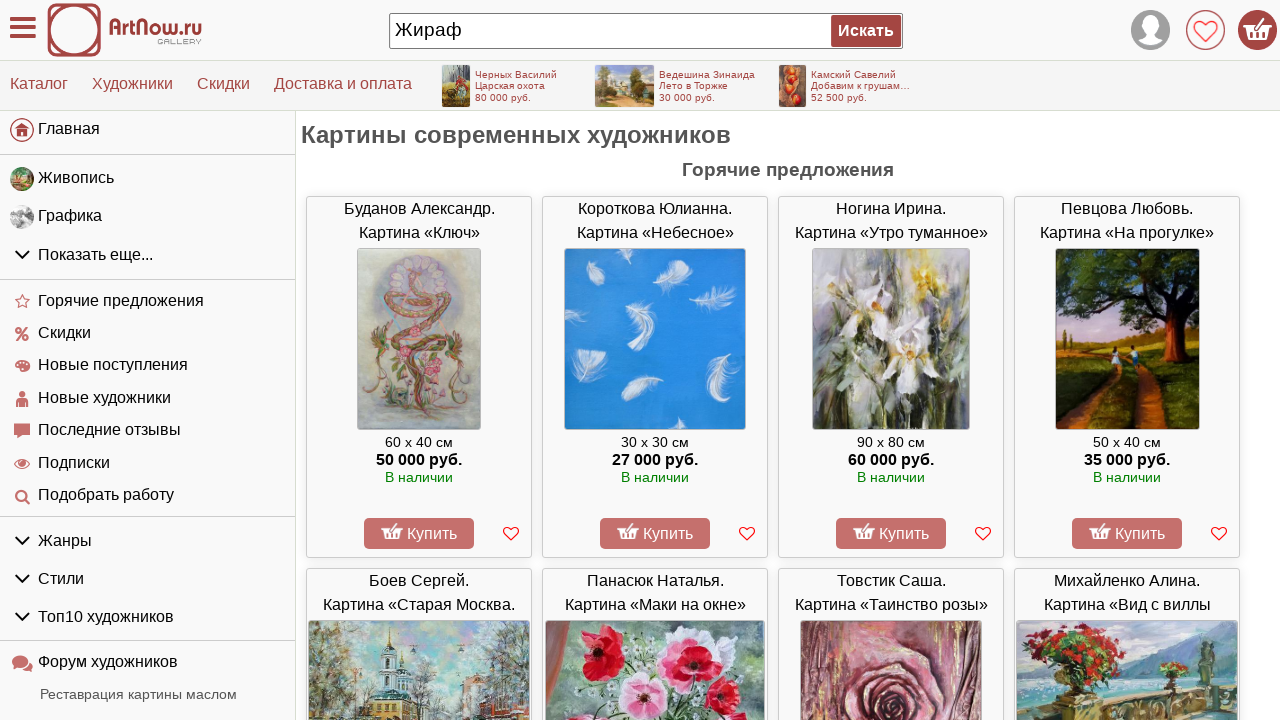

Pressed Enter to submit search form on input[name='qs']
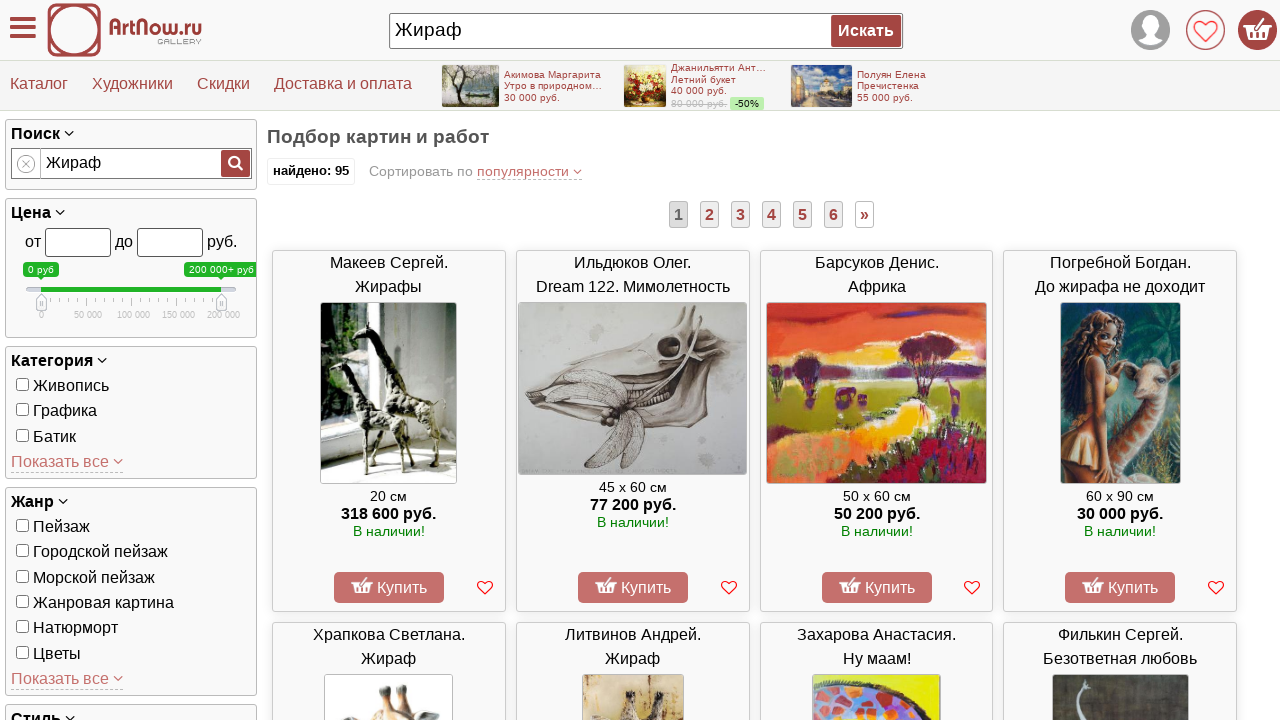

Search results header loaded and became visible
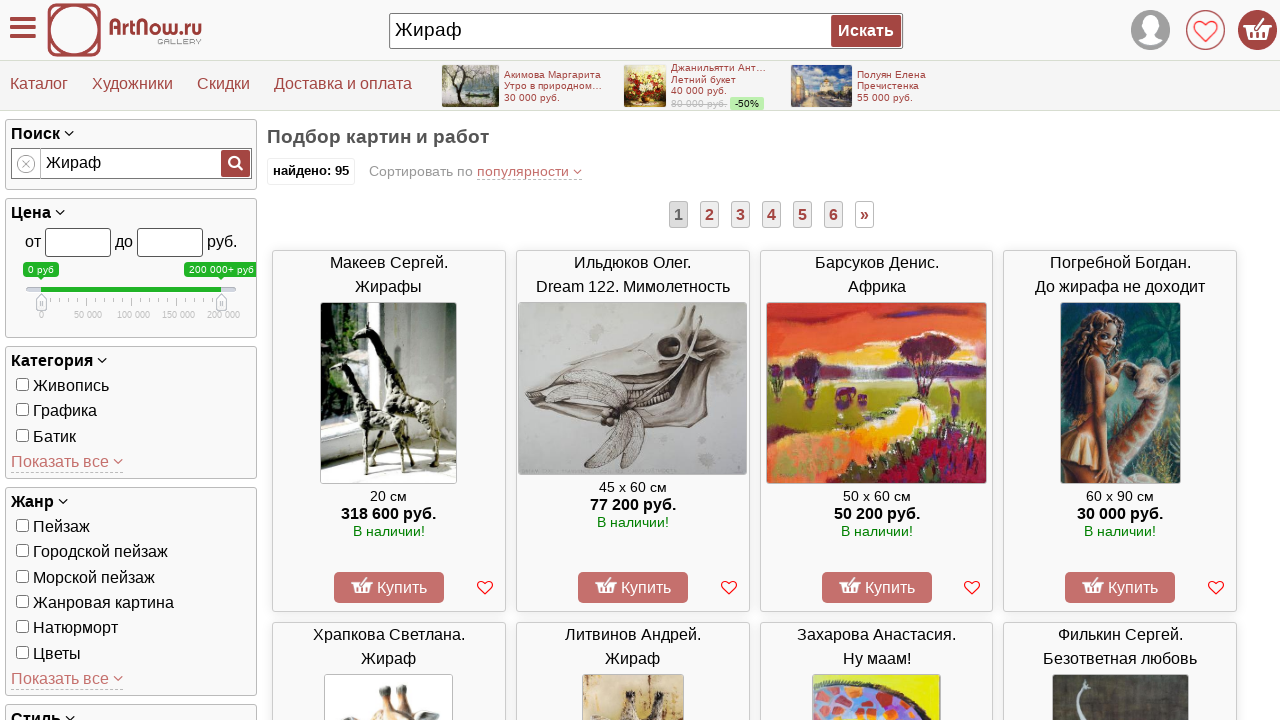

First painting image loaded in results container
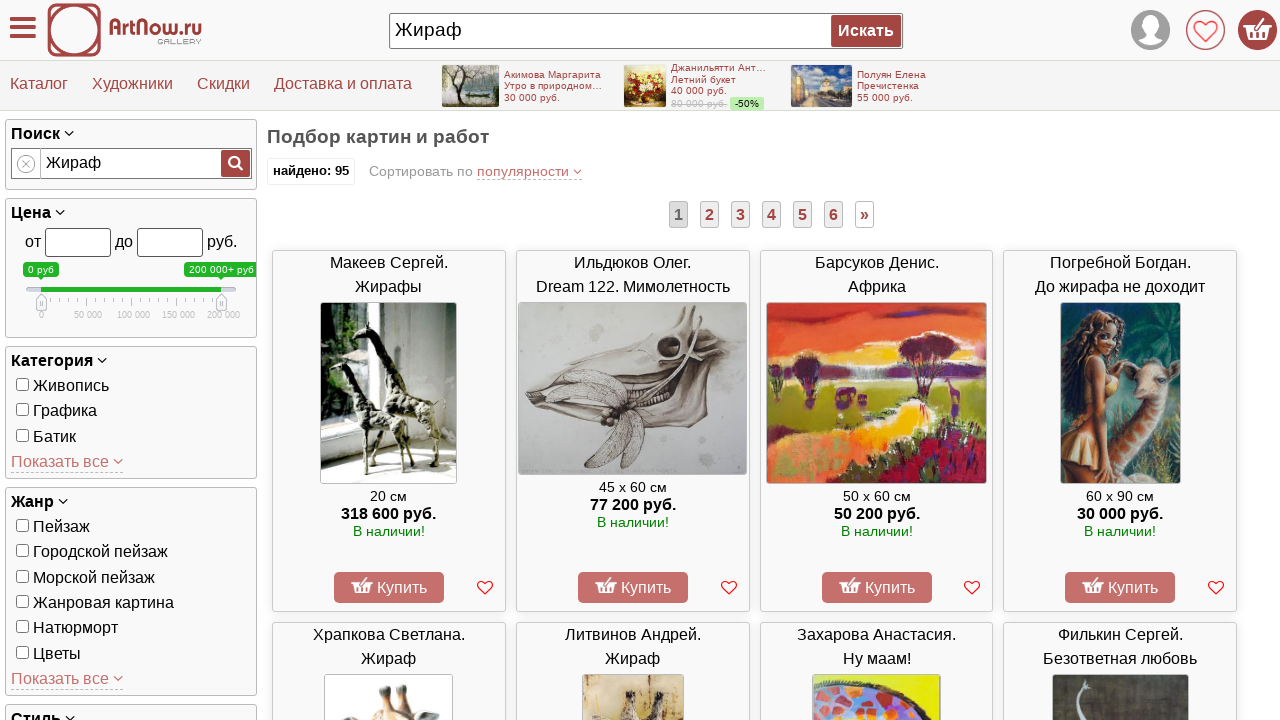

Retrieved alt attribute from first painting: 'Жирафы. Макеев Сергей'
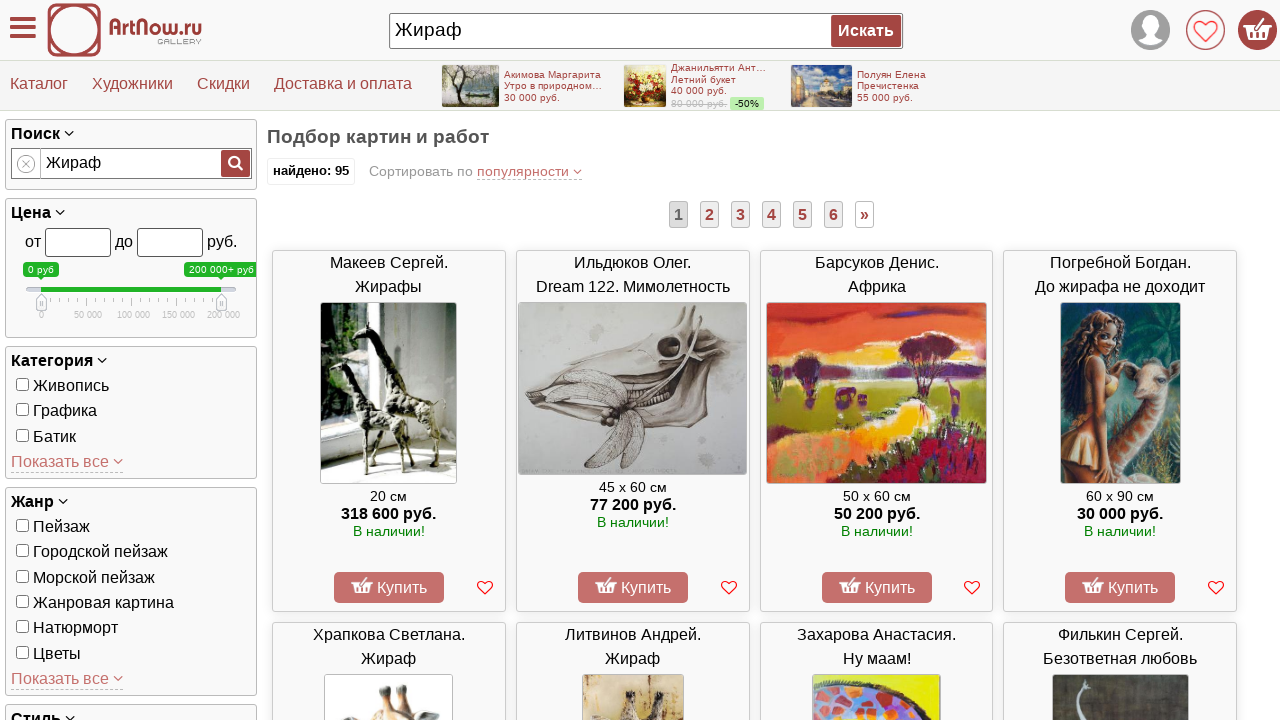

Verified that first painting alt attribute contains 'Жираф'
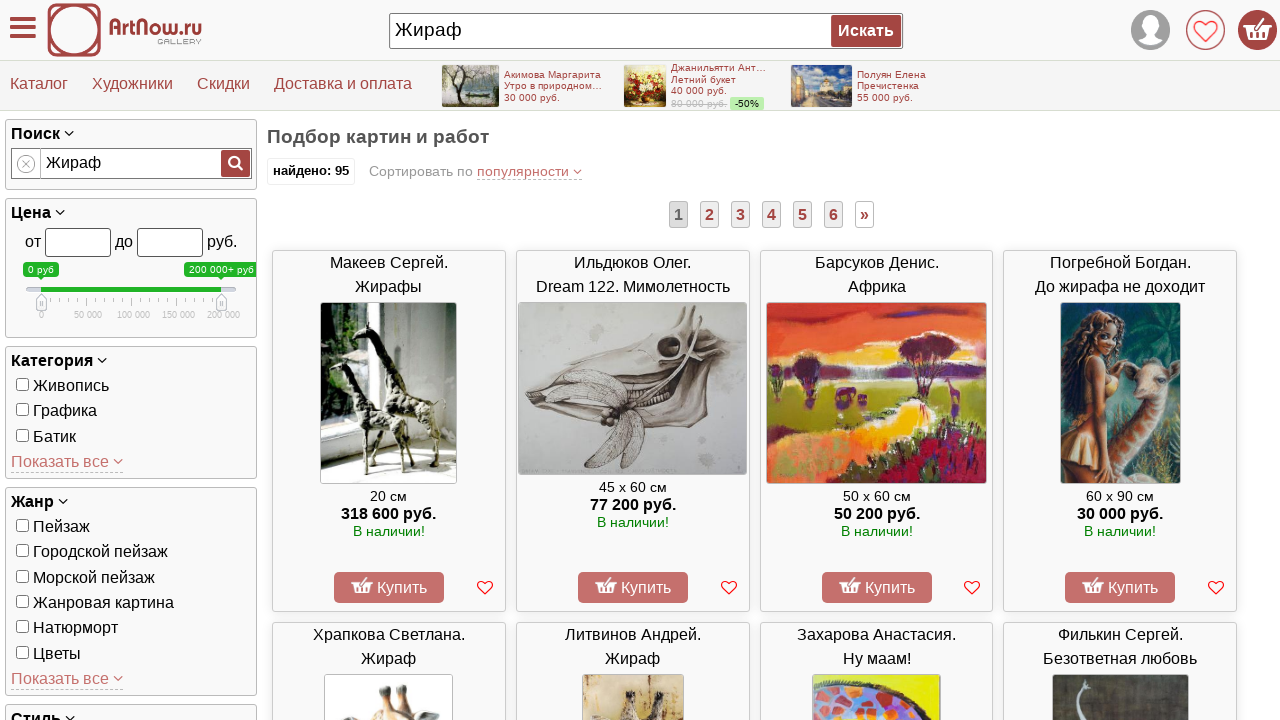

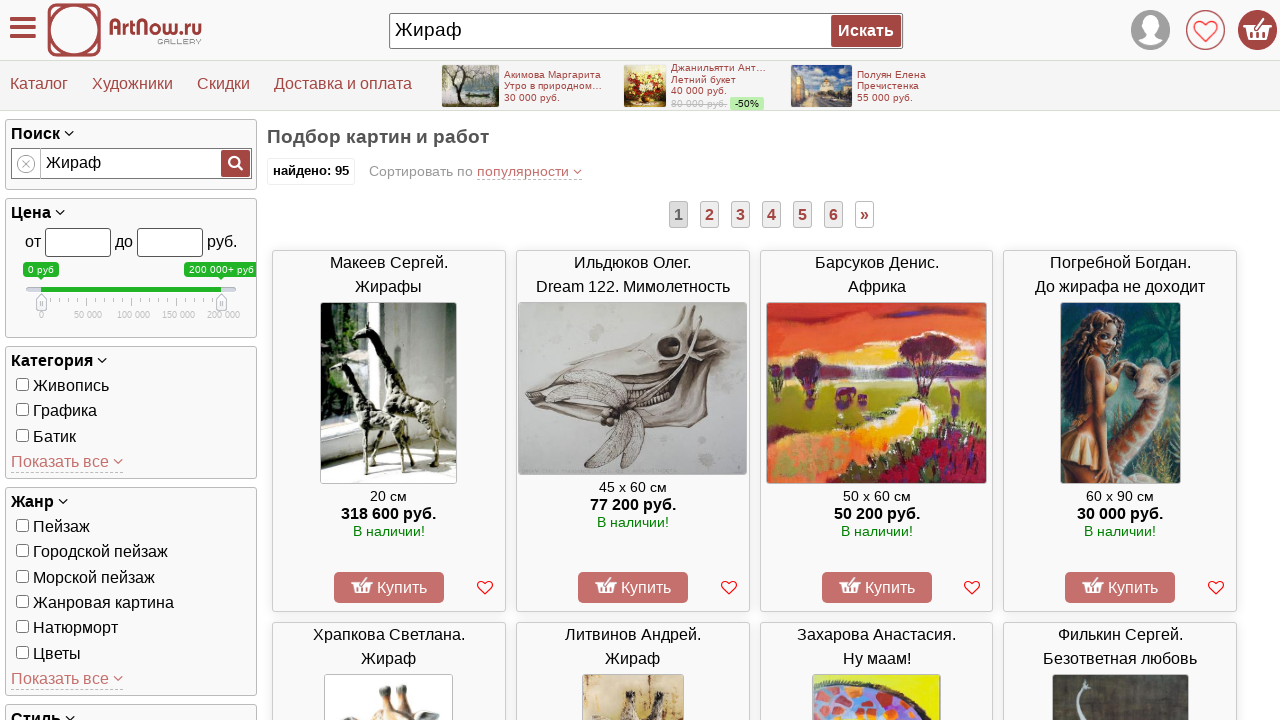